Navigates to DuckDuckGo homepage and maximizes the browser window

Starting URL: https://duckduckgo.com/

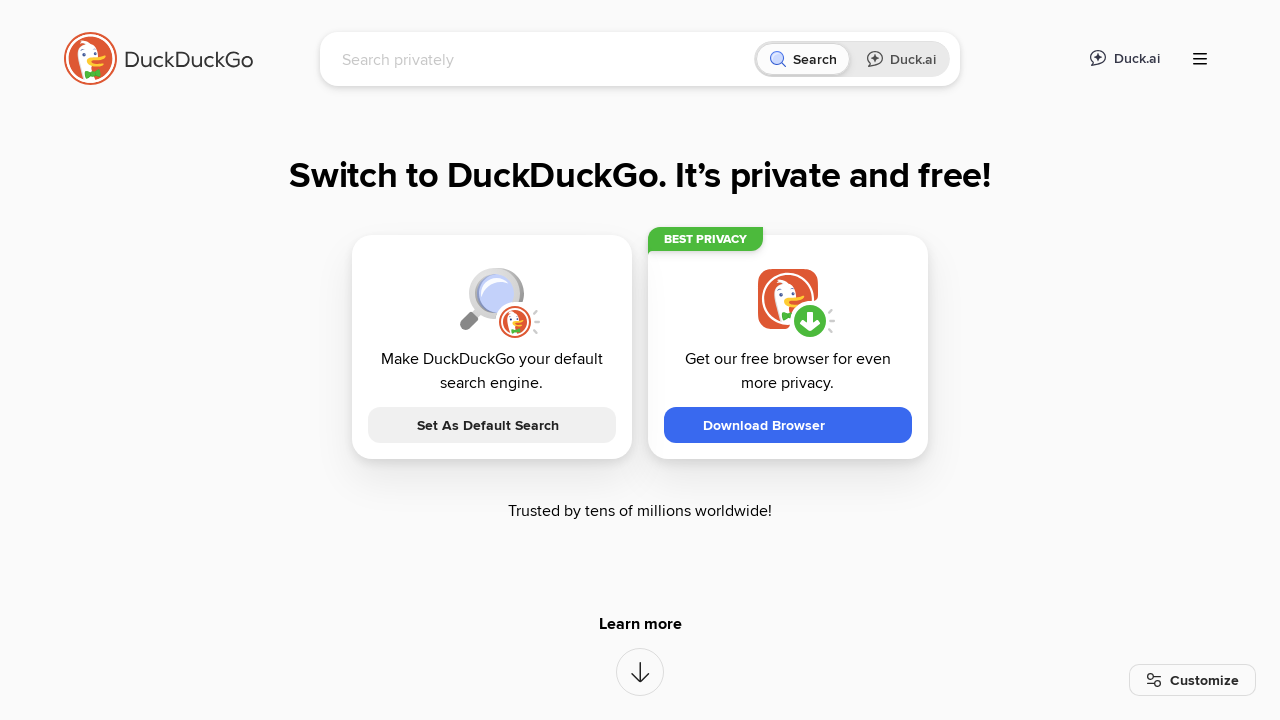

Set viewport size to 1920x1080
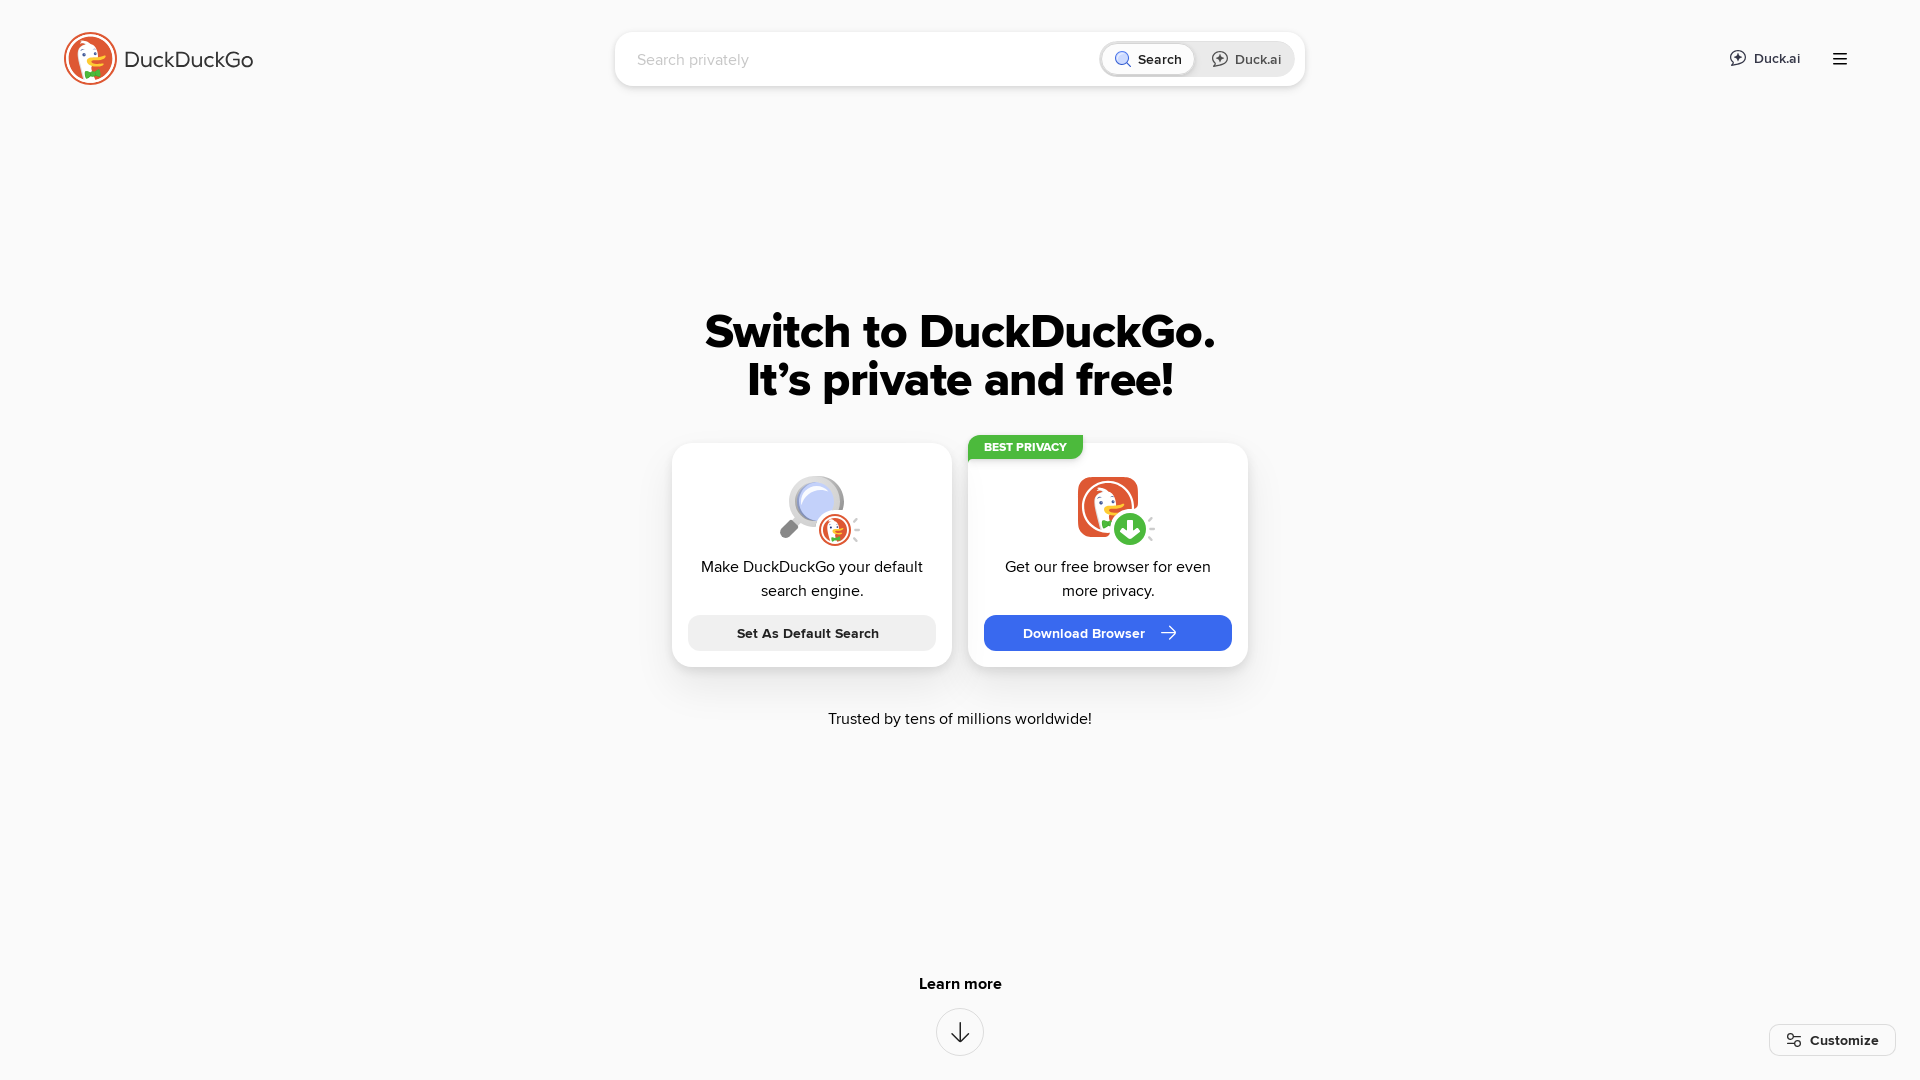

Page fully loaded (domcontentloaded)
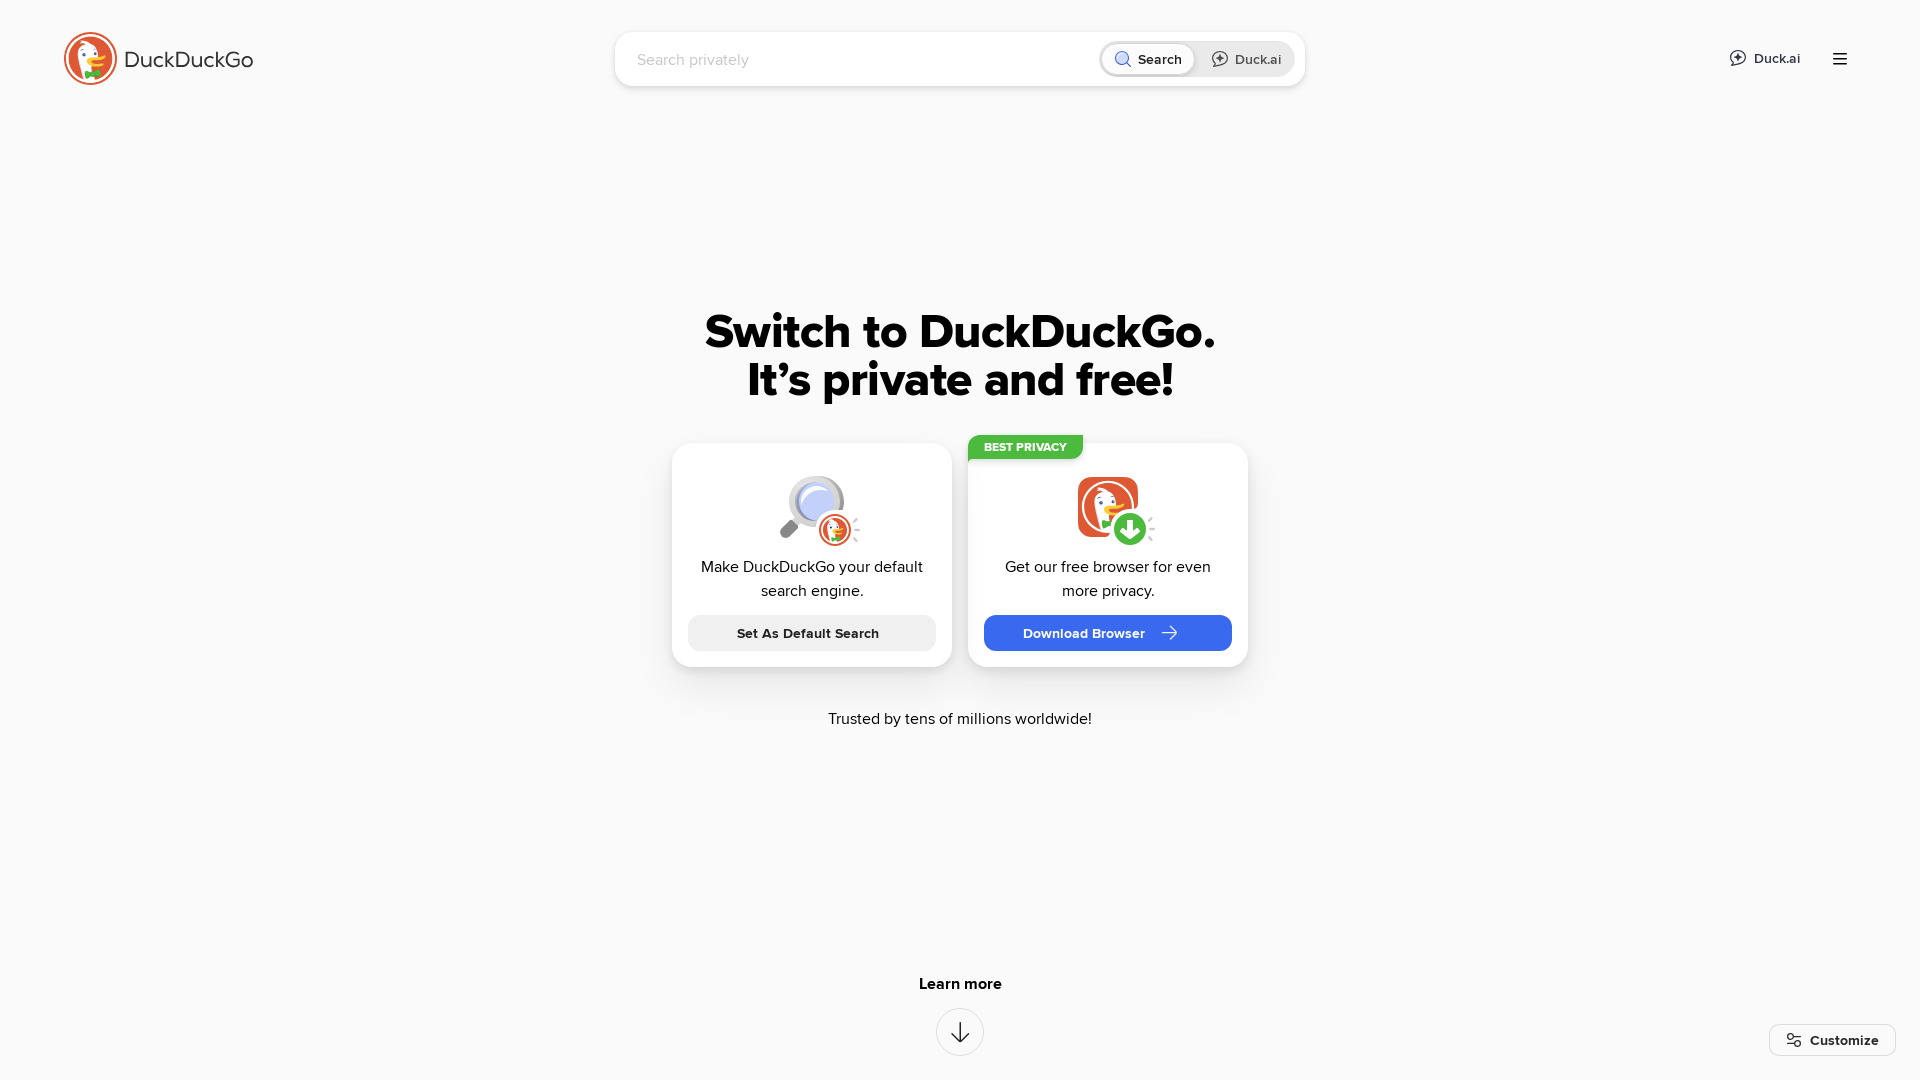

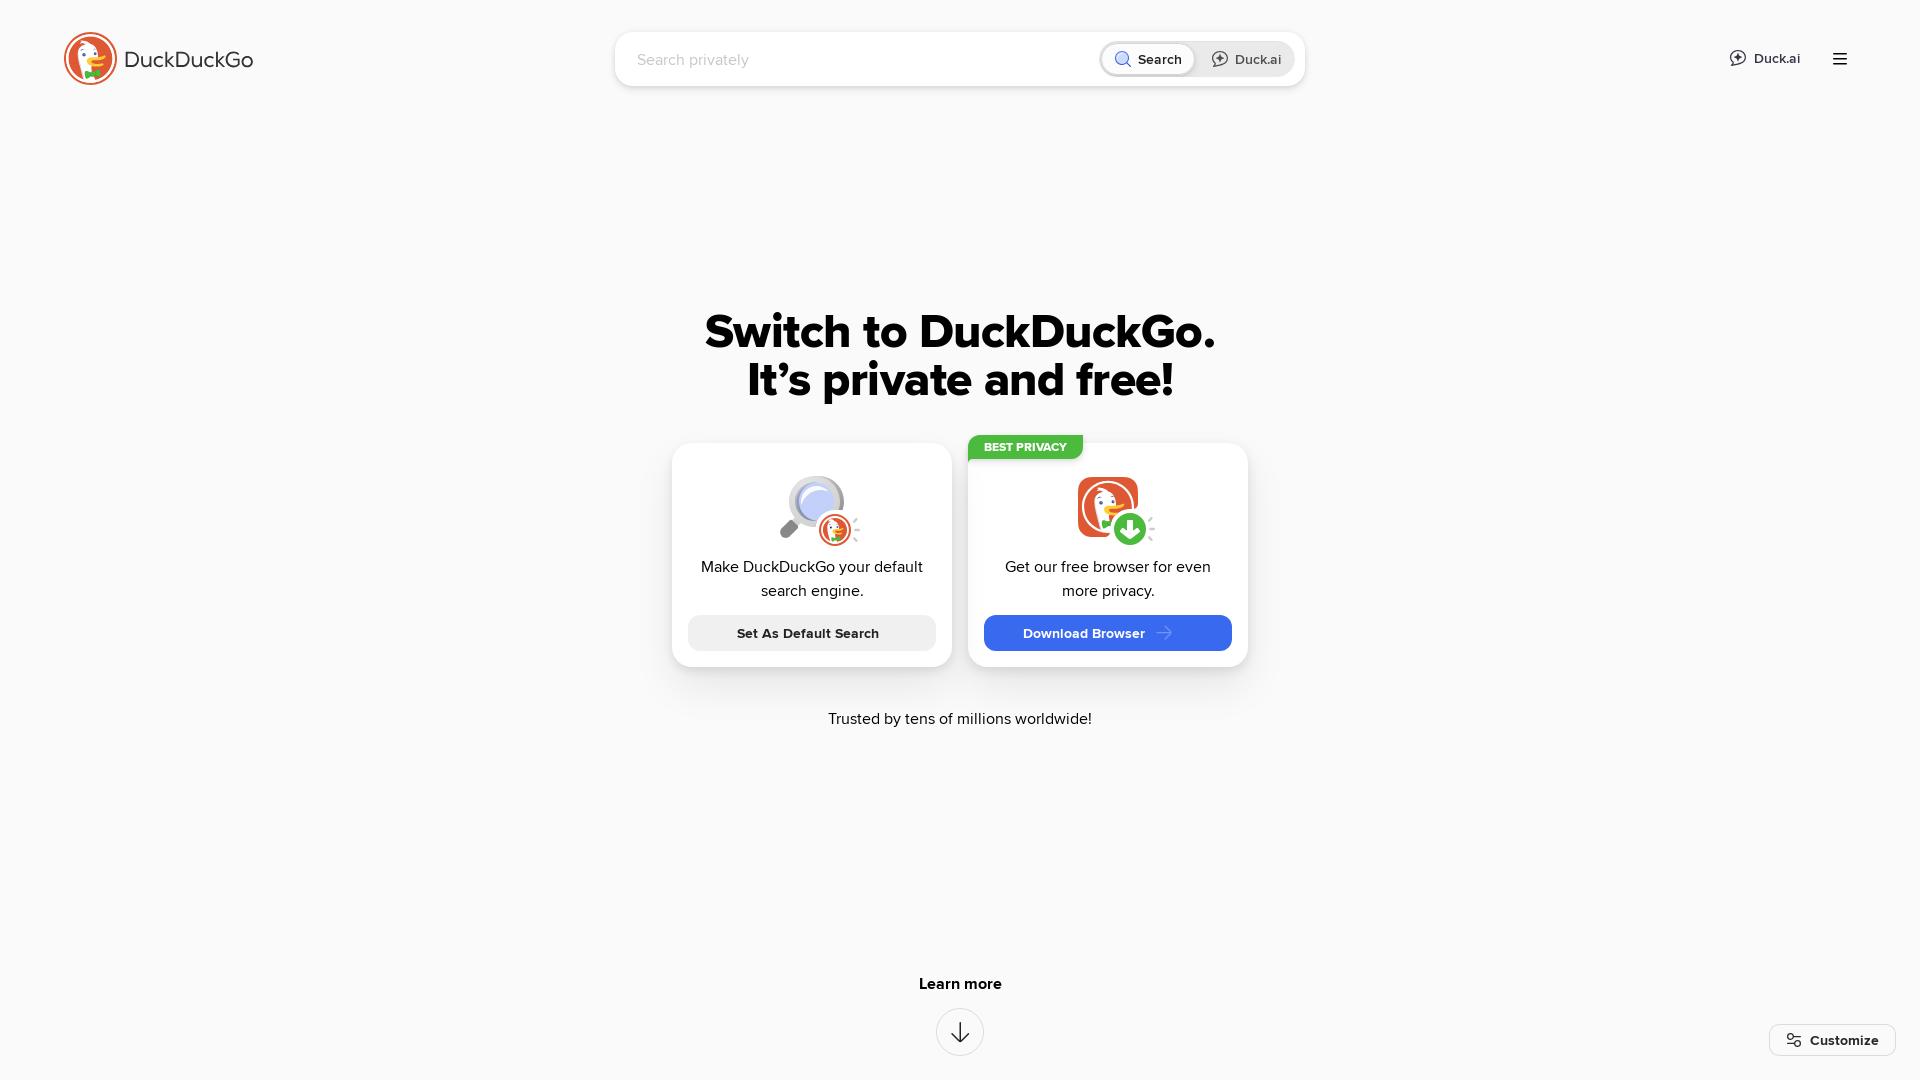